Tests a basic calculator application by selecting build version, entering two numbers, selecting subtraction operation, and calculating the result

Starting URL: https://testsheepnz.github.io/BasicCalculator.html

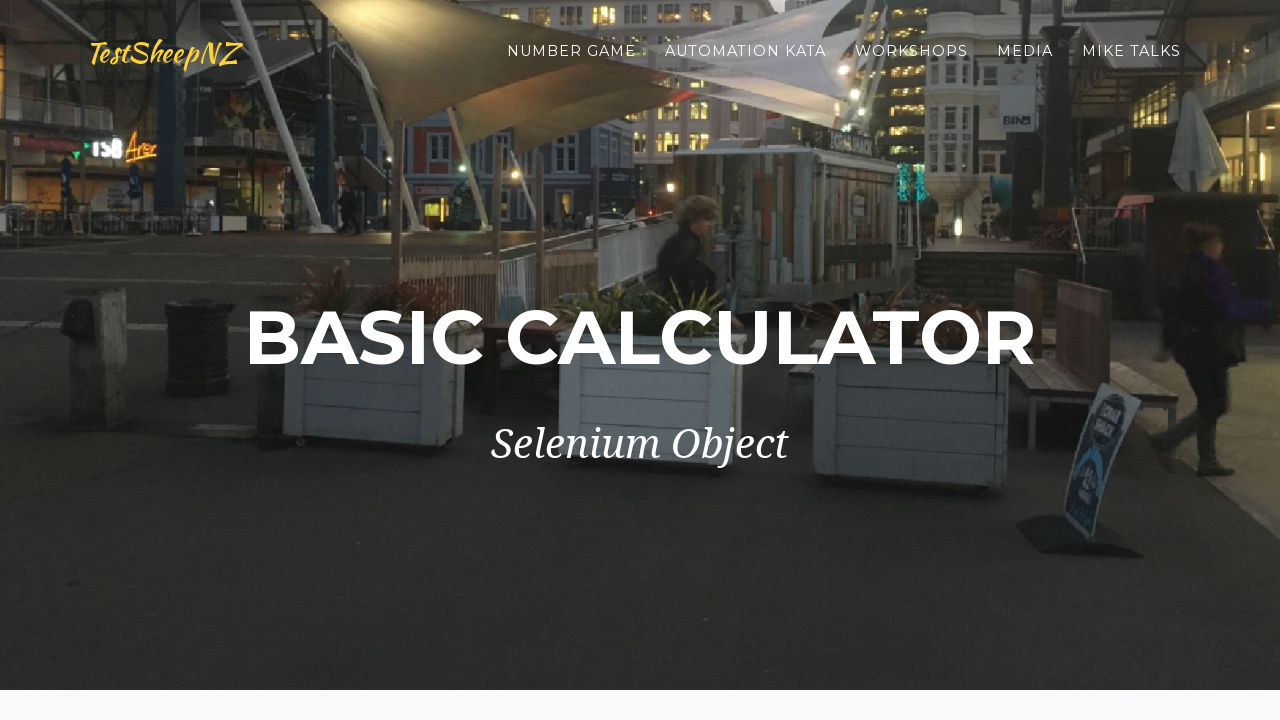

Selected build version '2' from dropdown on #selectBuild
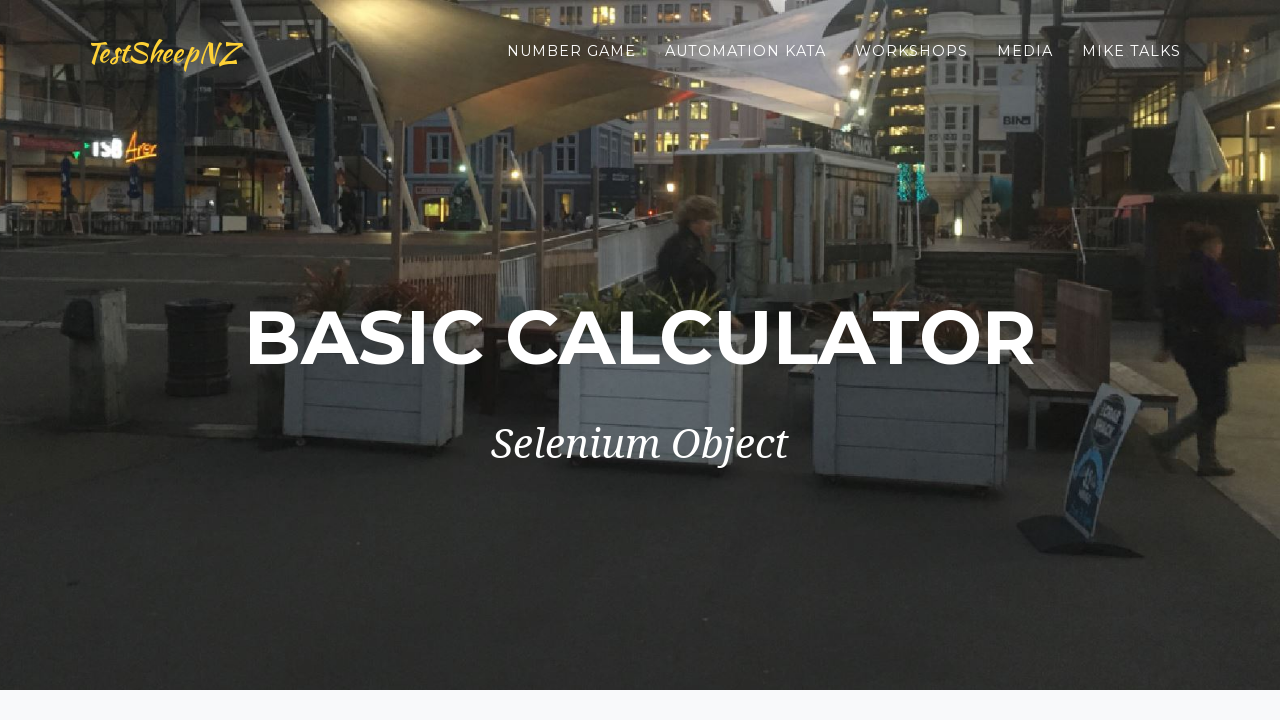

Entered first number '2' on #number1Field
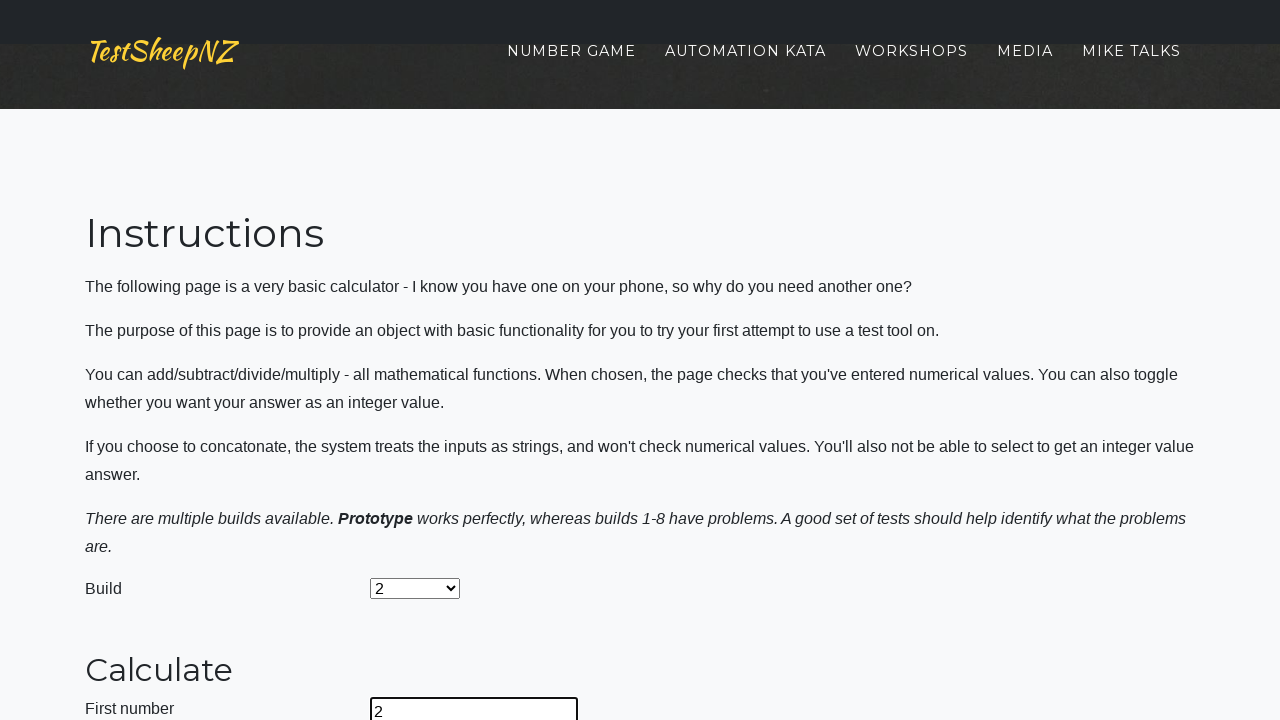

Entered second number '3' on #number2Field
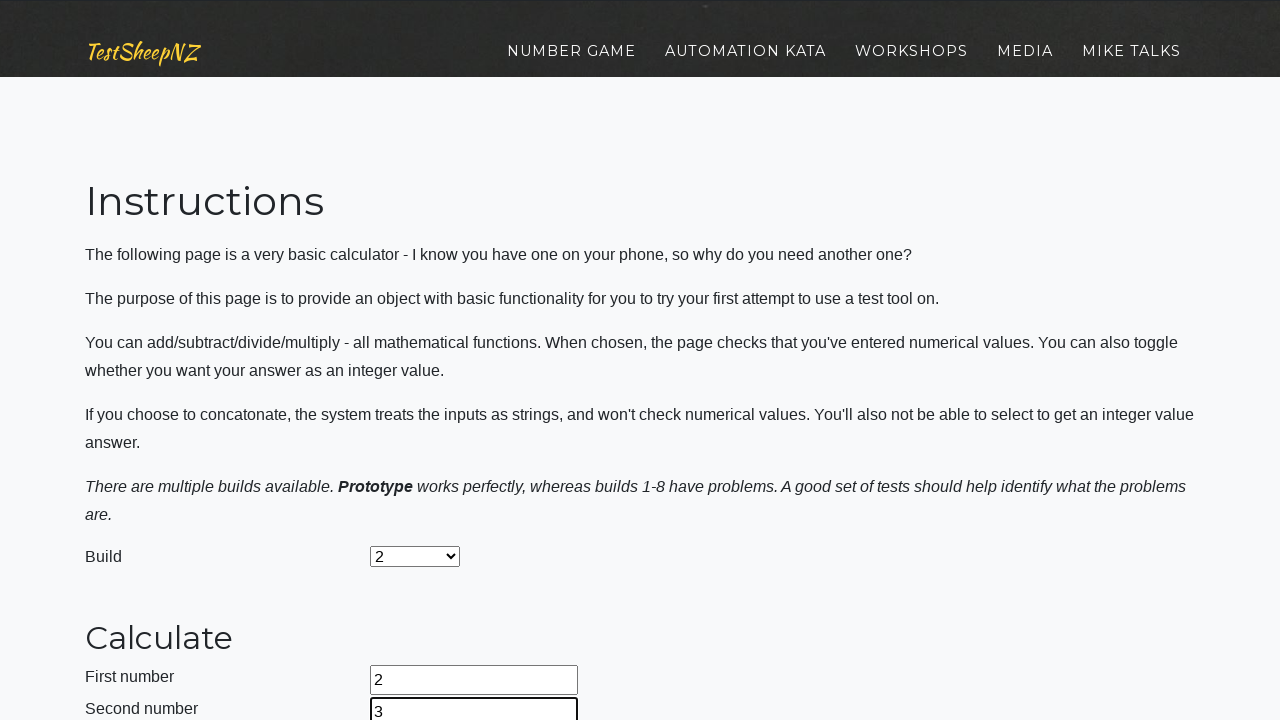

Selected subtraction operation from dropdown on #selectOperationDropdown
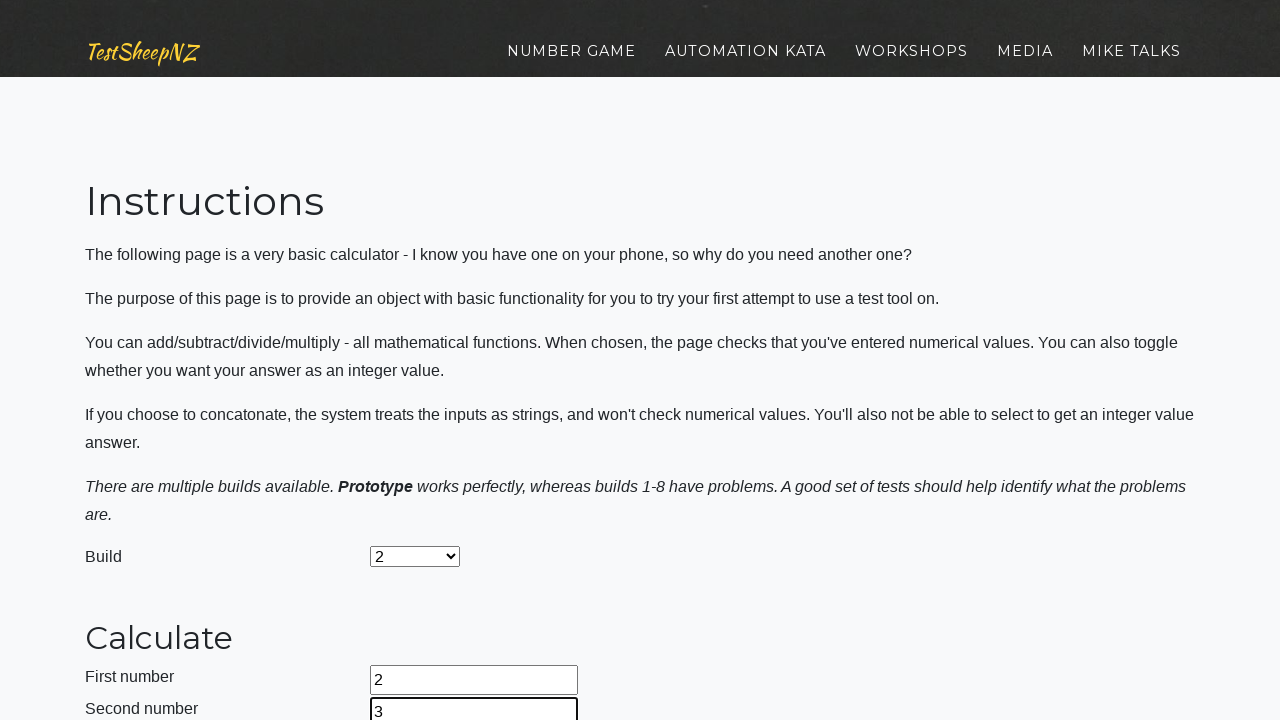

Clicked calculate button at (422, 361) on #calculateButton
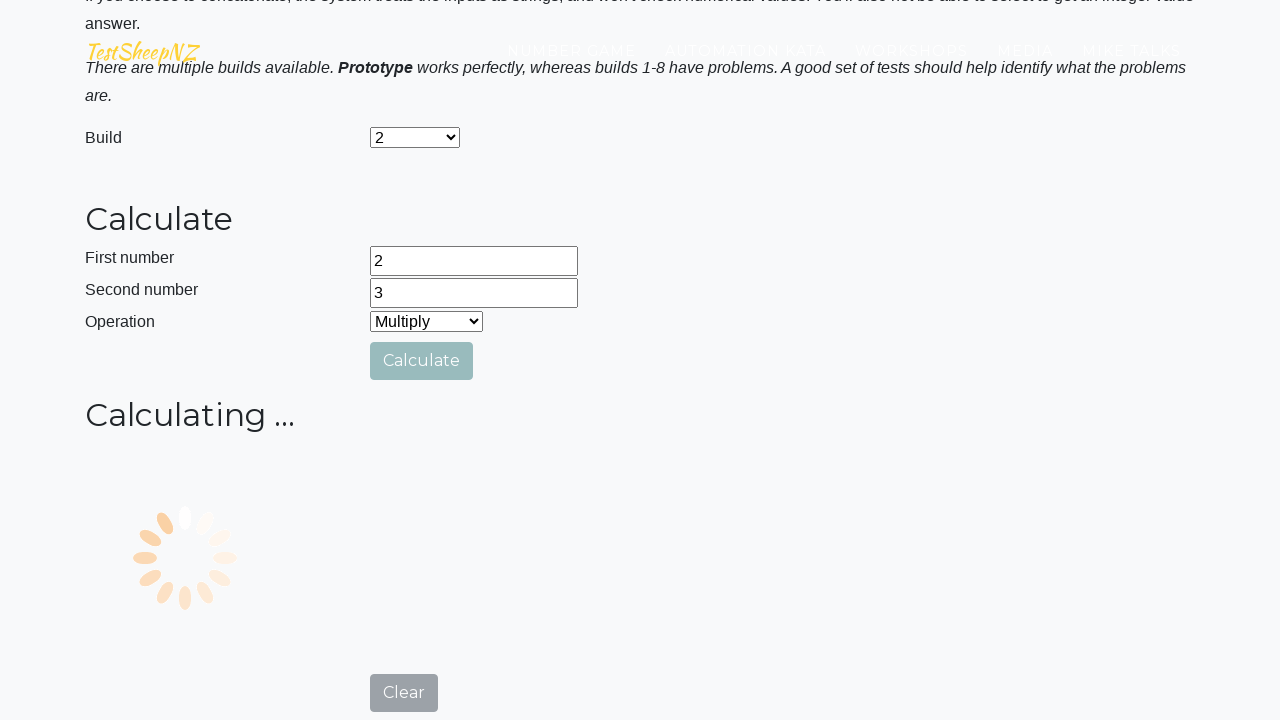

Waited for result to appear
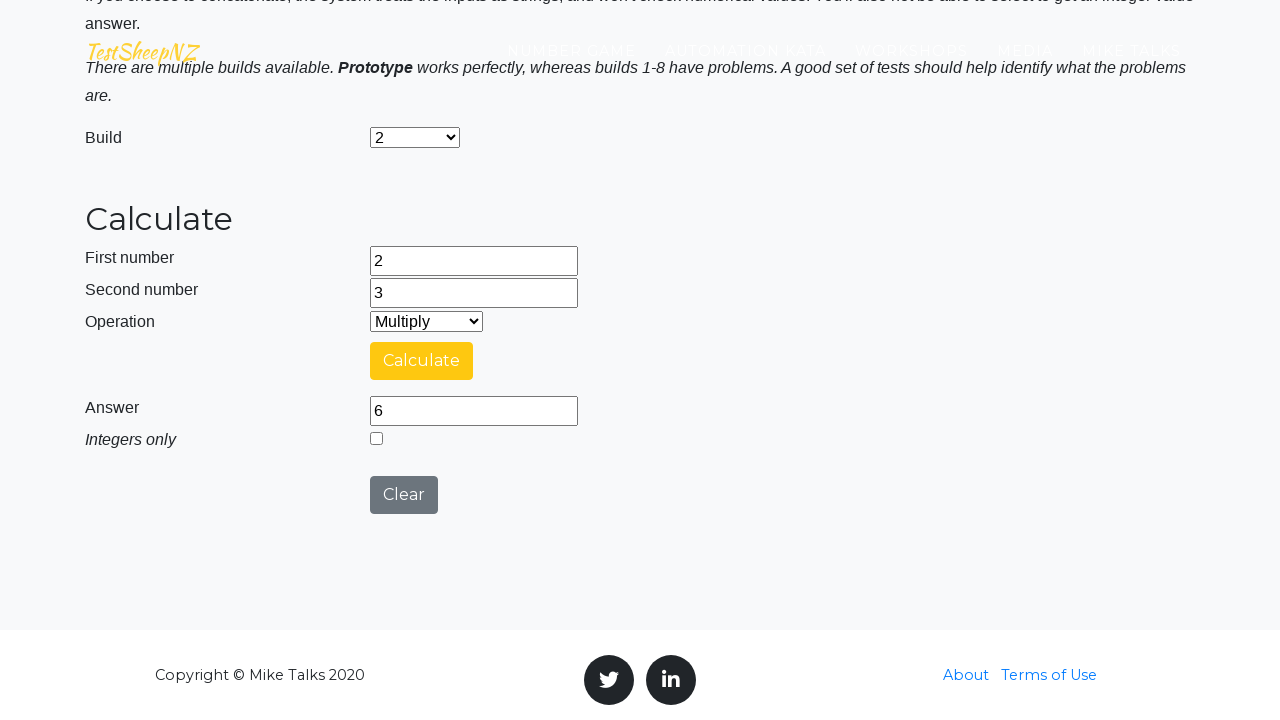

Retrieved answer value: 6
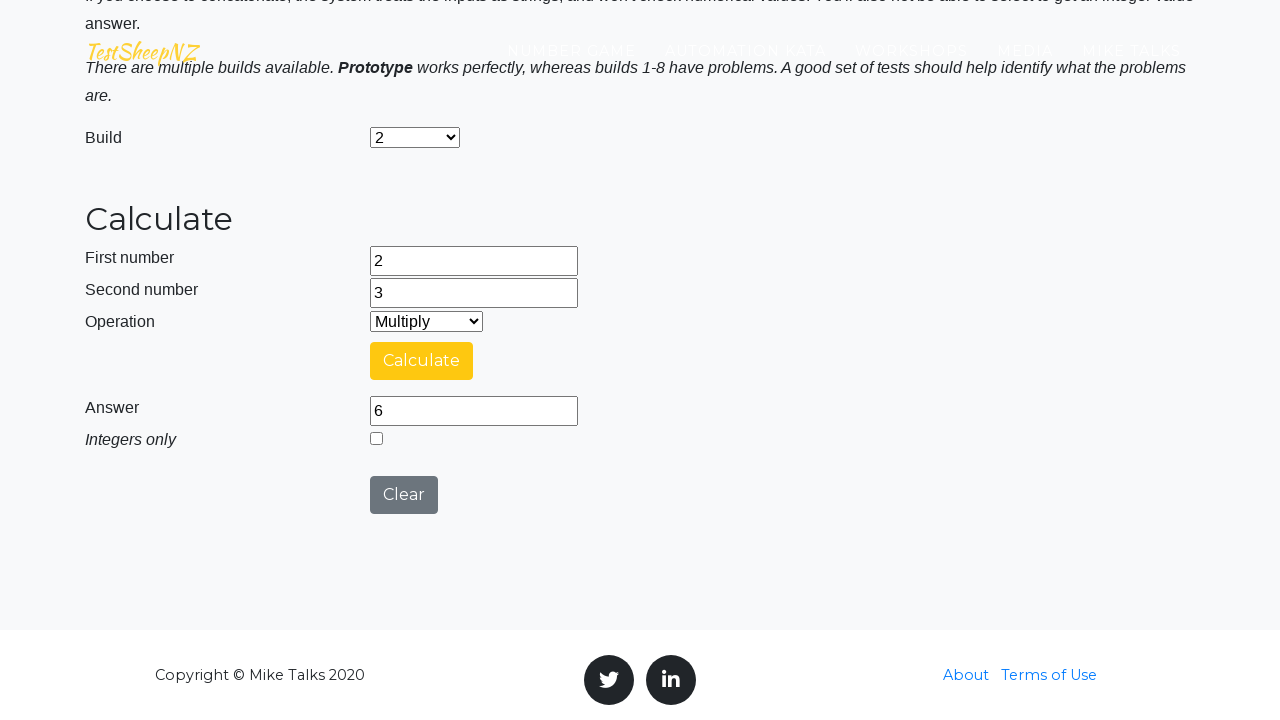

Clicked clear button at (404, 495) on #clearButton
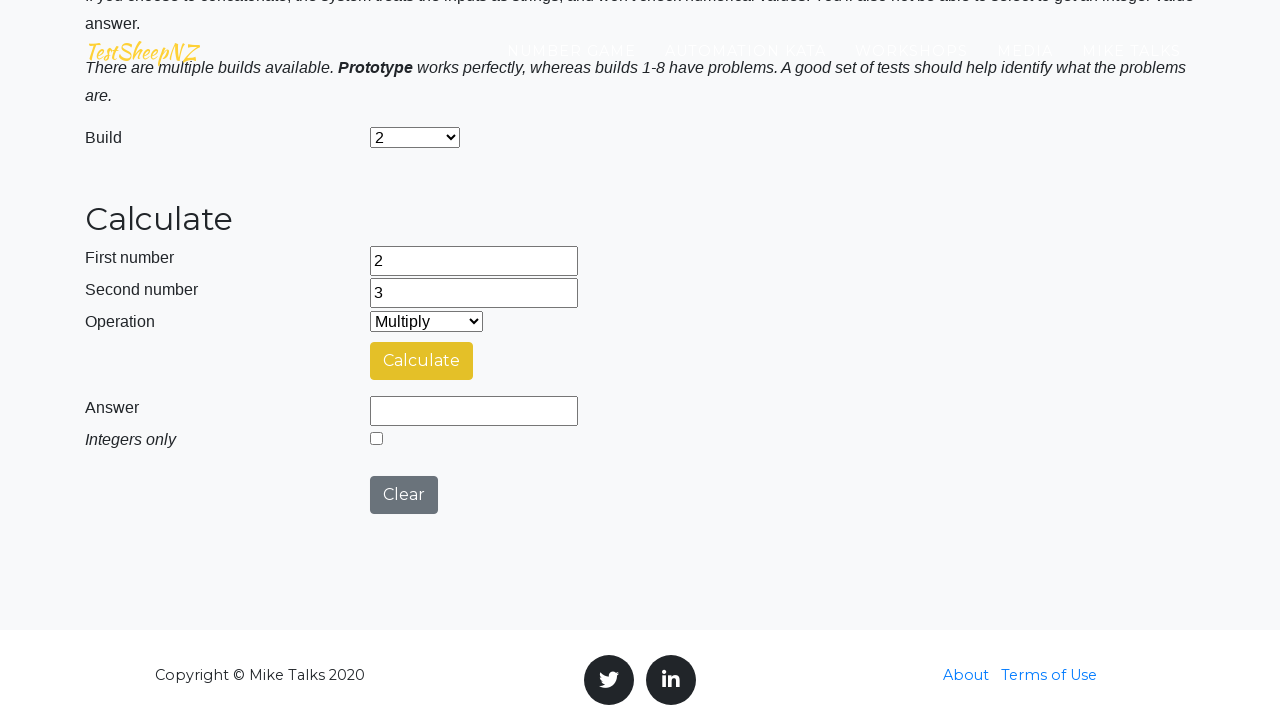

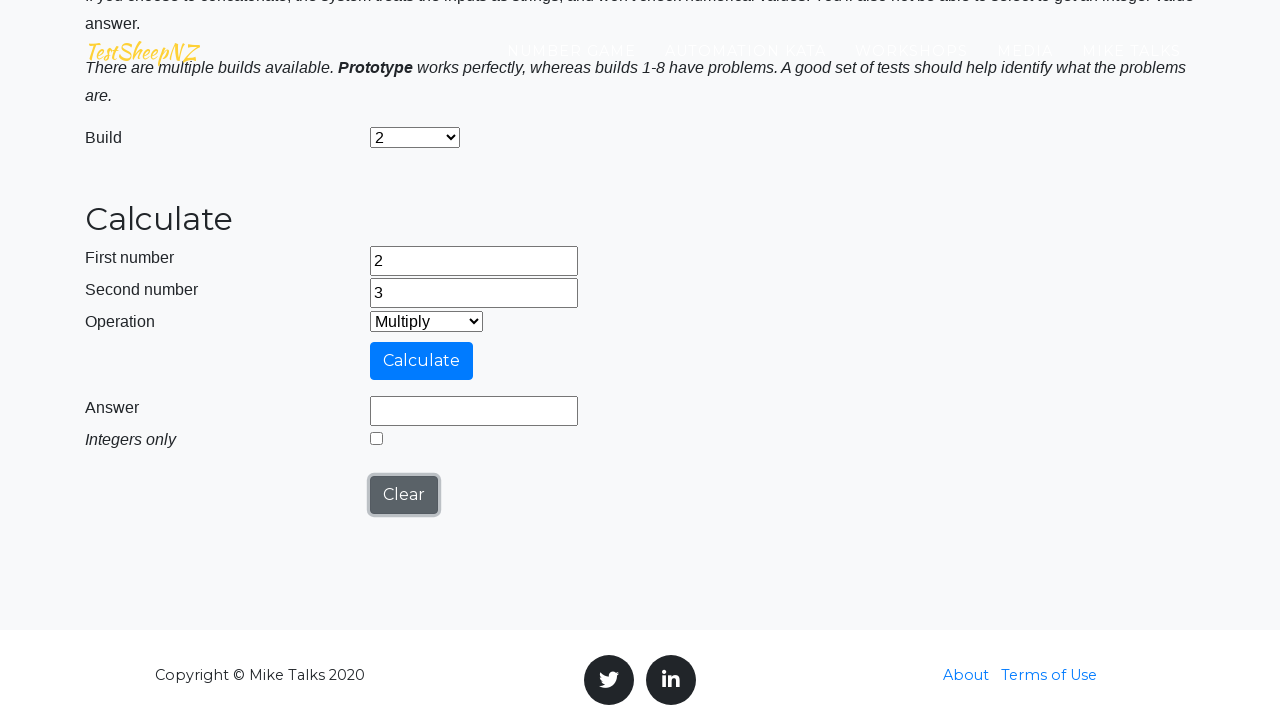